Tests XPath locator strategies by locating buttons using following-sibling and parent axis selectors on an automation practice page

Starting URL: https://rahulshettyacademy.com/AutomationPractice/

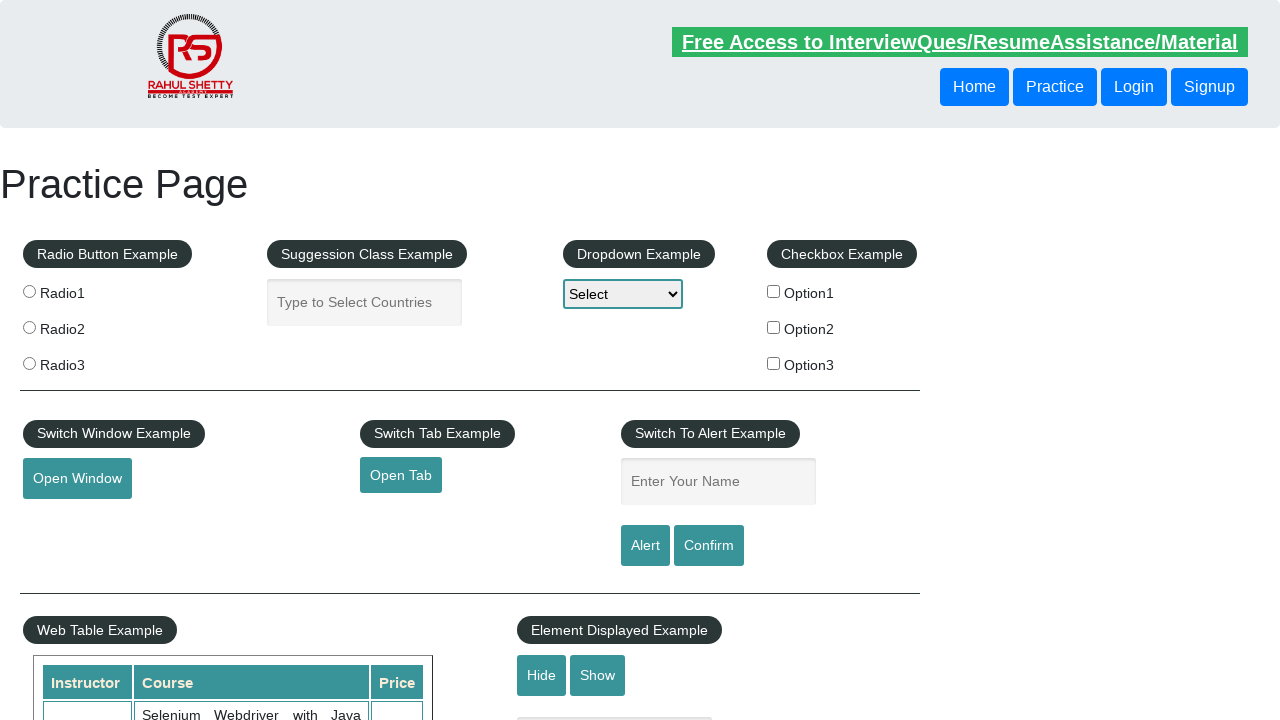

Located button using following-sibling XPath axis and extracted text content
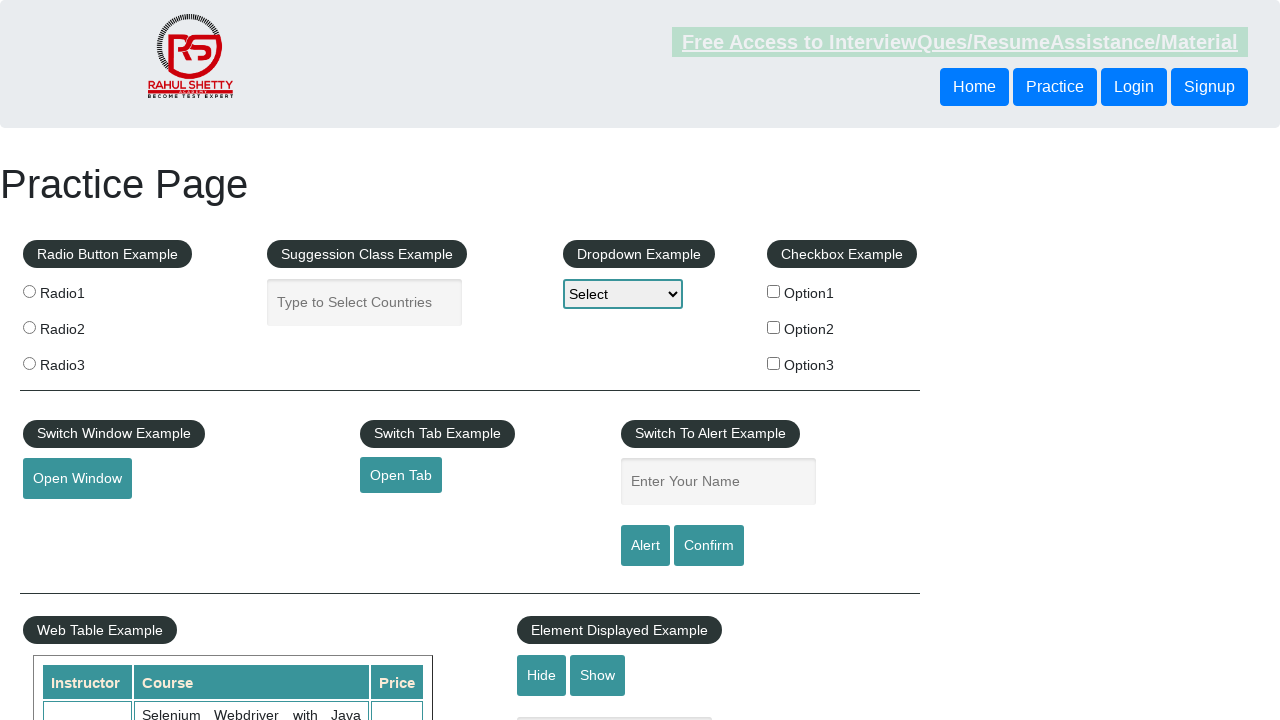

Located button using parent XPath axis and extracted text content
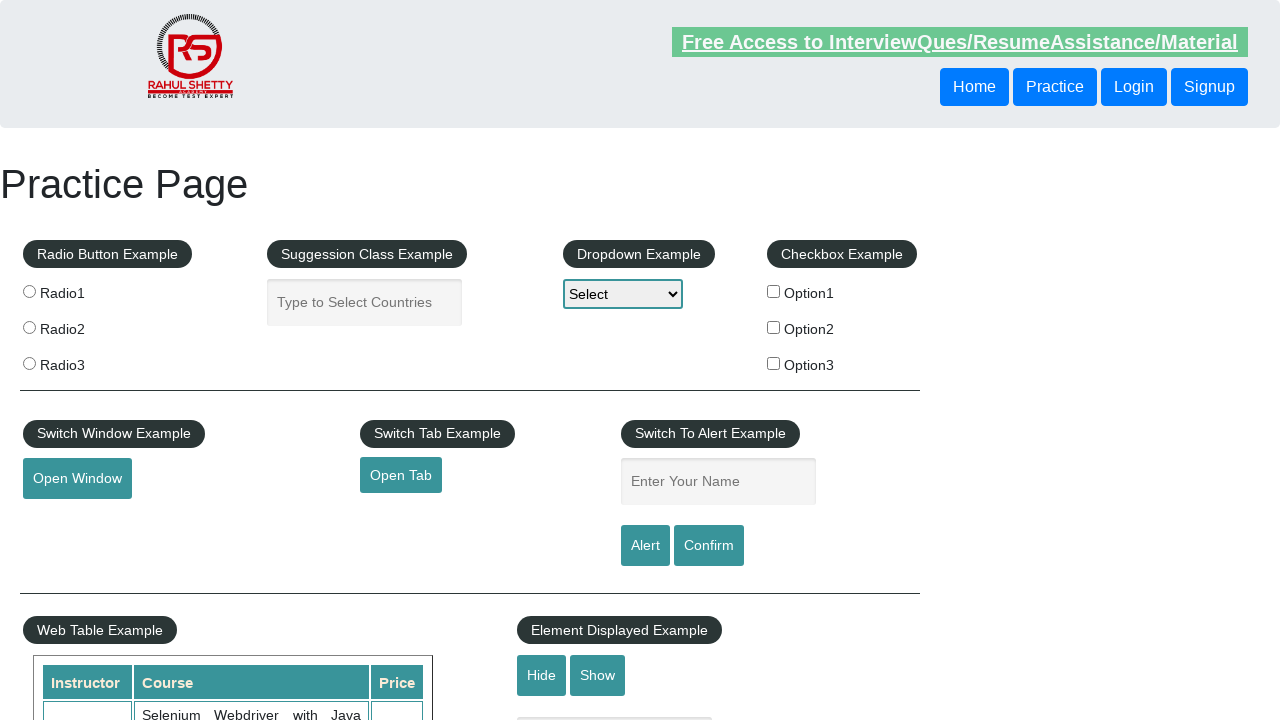

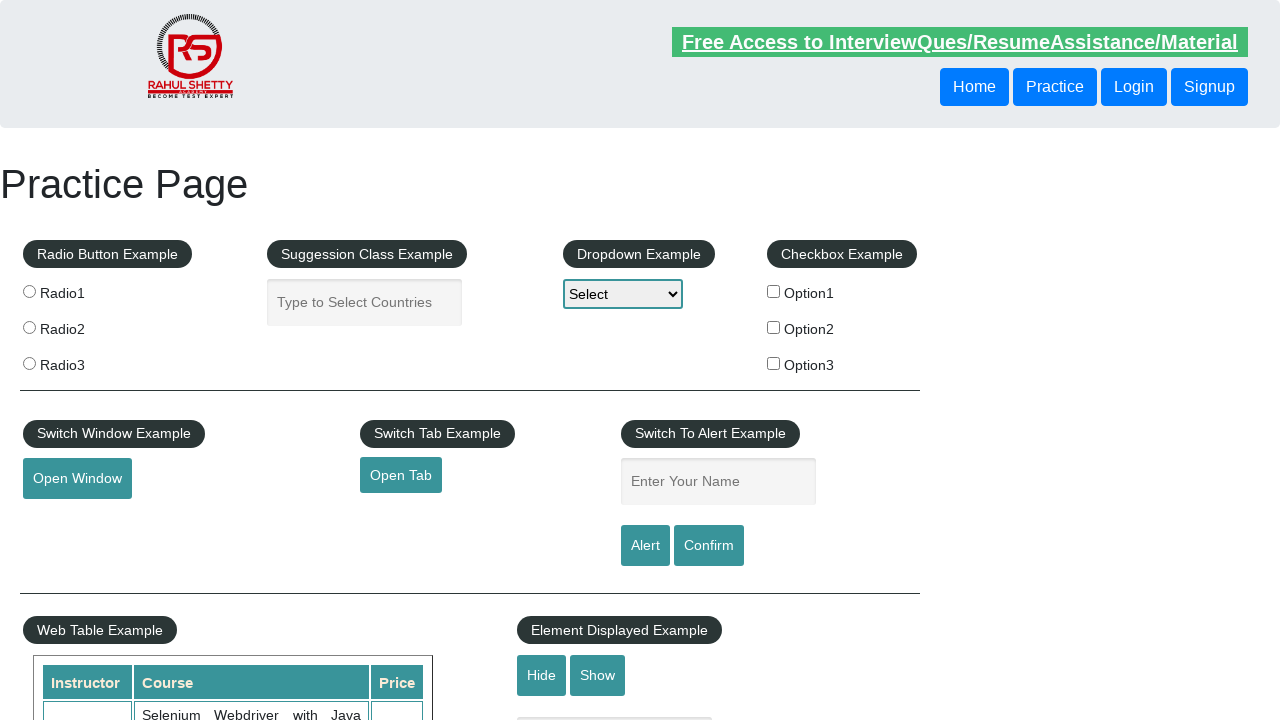